Tests adding a Samsung Galaxy S6 phone to the shopping cart on demoblaze.com, handling the confirmation alert, and verifying the item appears in the cart

Starting URL: https://www.demoblaze.com/index.html

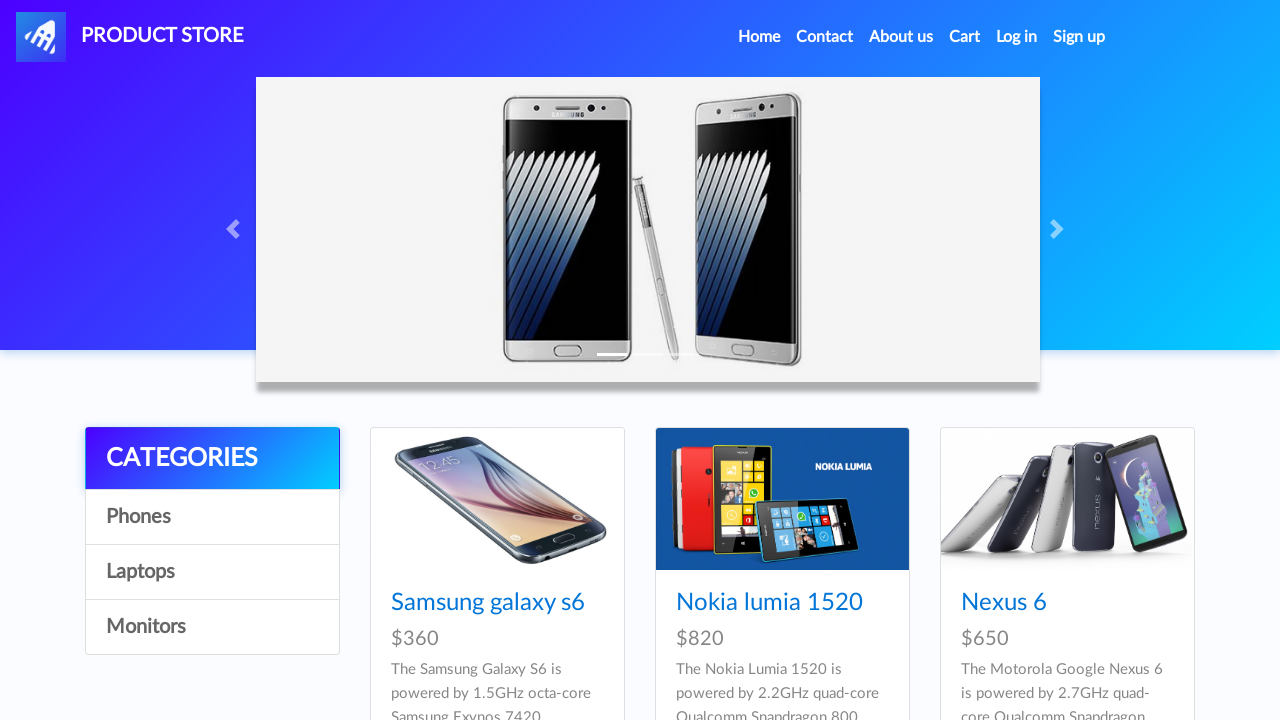

Clicked on Samsung Galaxy S6 product link at (497, 499) on a[href="prod.html?idp_=1"]
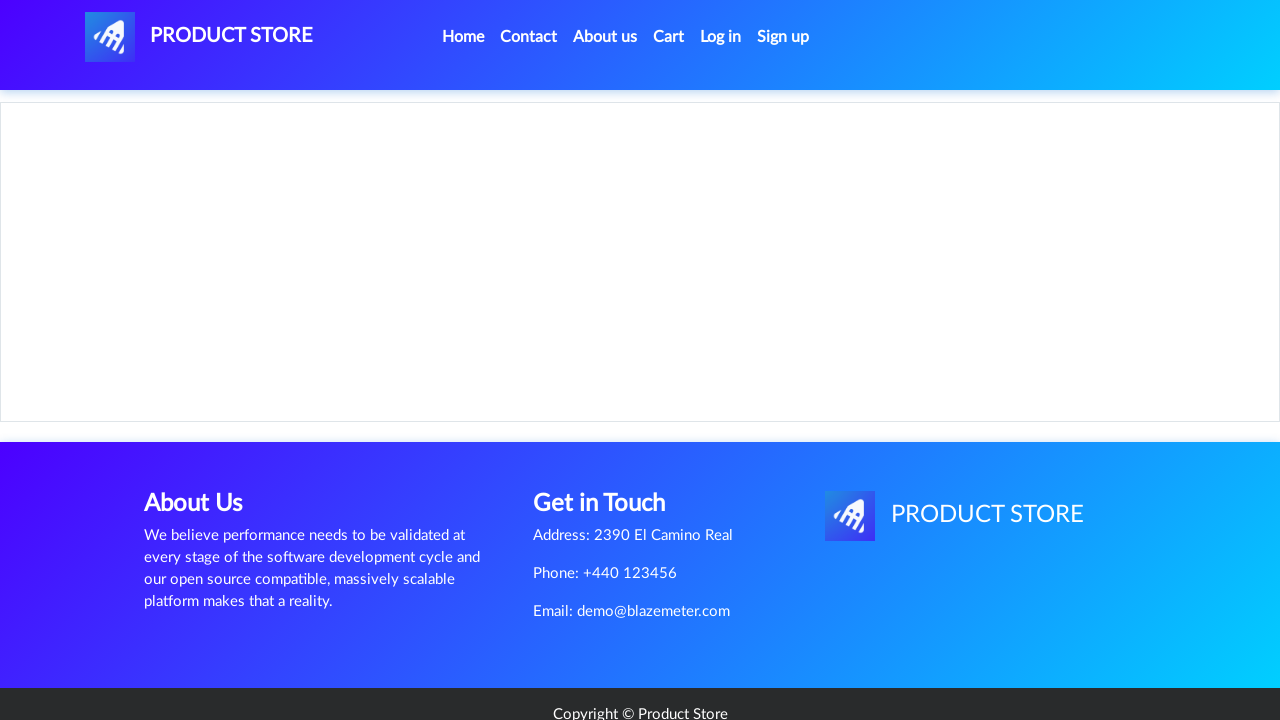

Product page loaded and Add to Cart button is visible
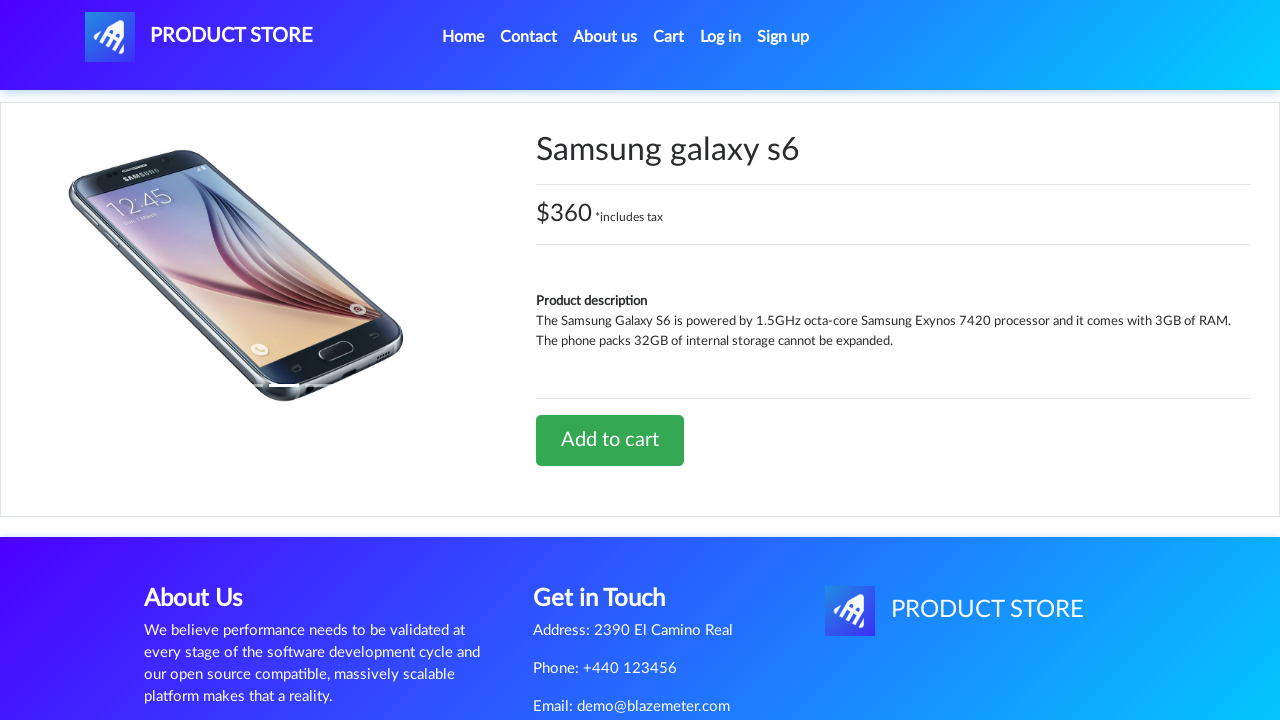

Clicked Add to Cart button for Samsung Galaxy S6 at (610, 440) on a[onclick="addToCart(1)"]
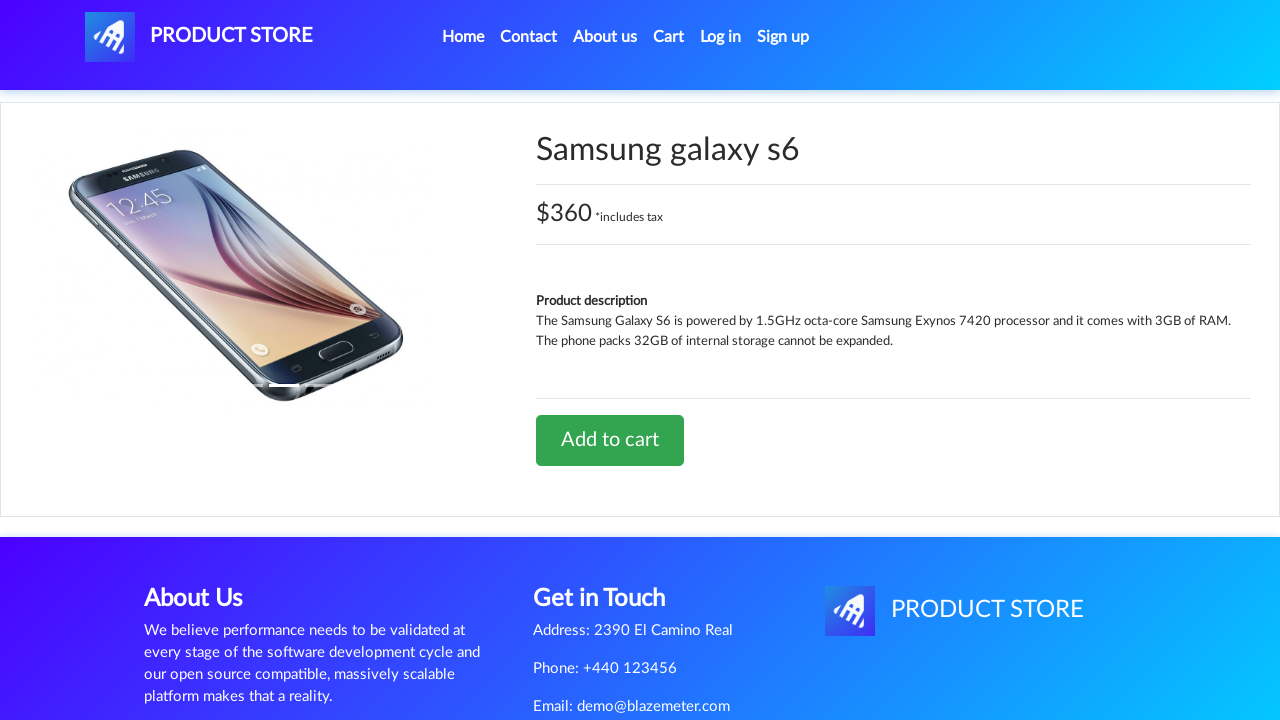

Set up dialog handler to accept confirmation alert
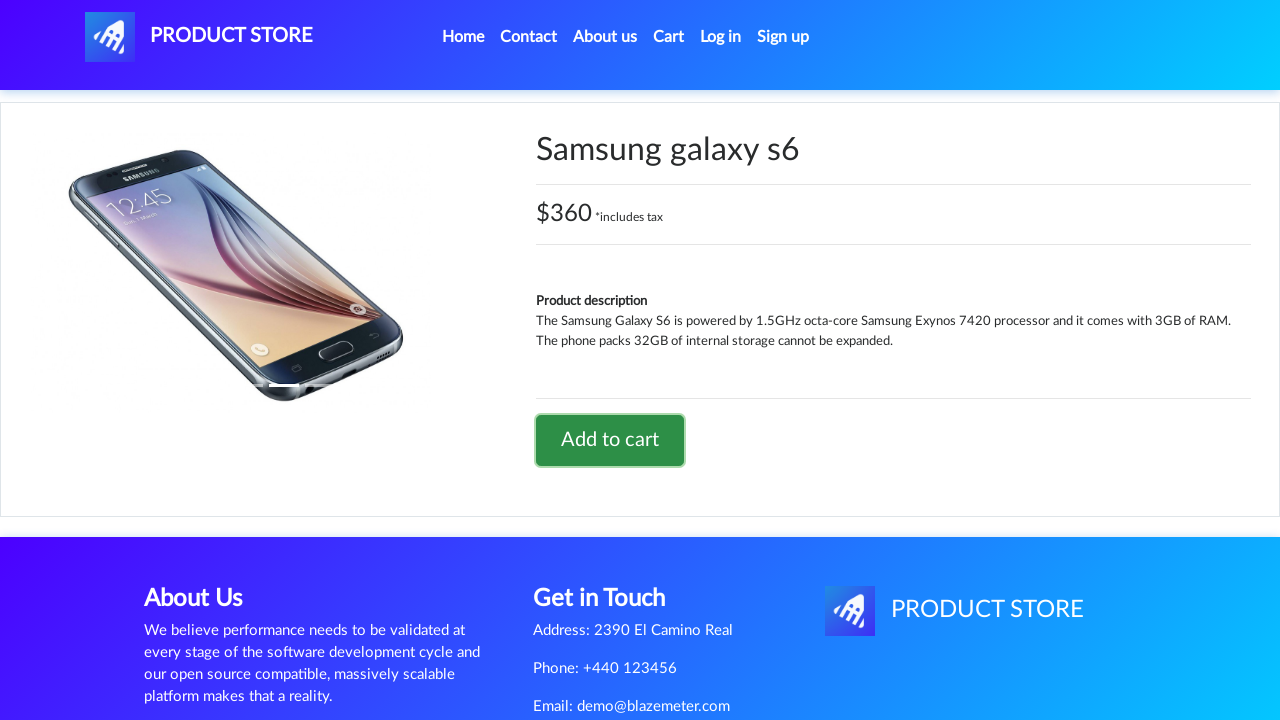

Waited for alert processing to complete
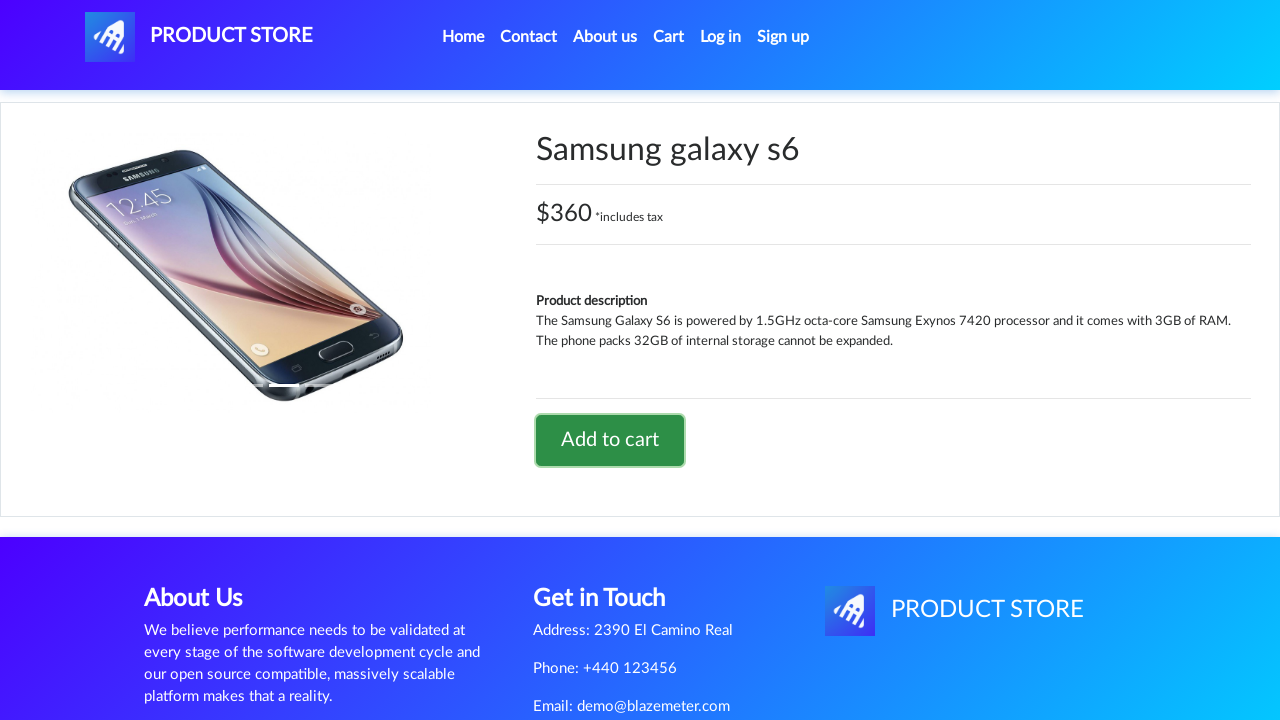

Clicked cart button to navigate to shopping cart at (669, 37) on #cartur
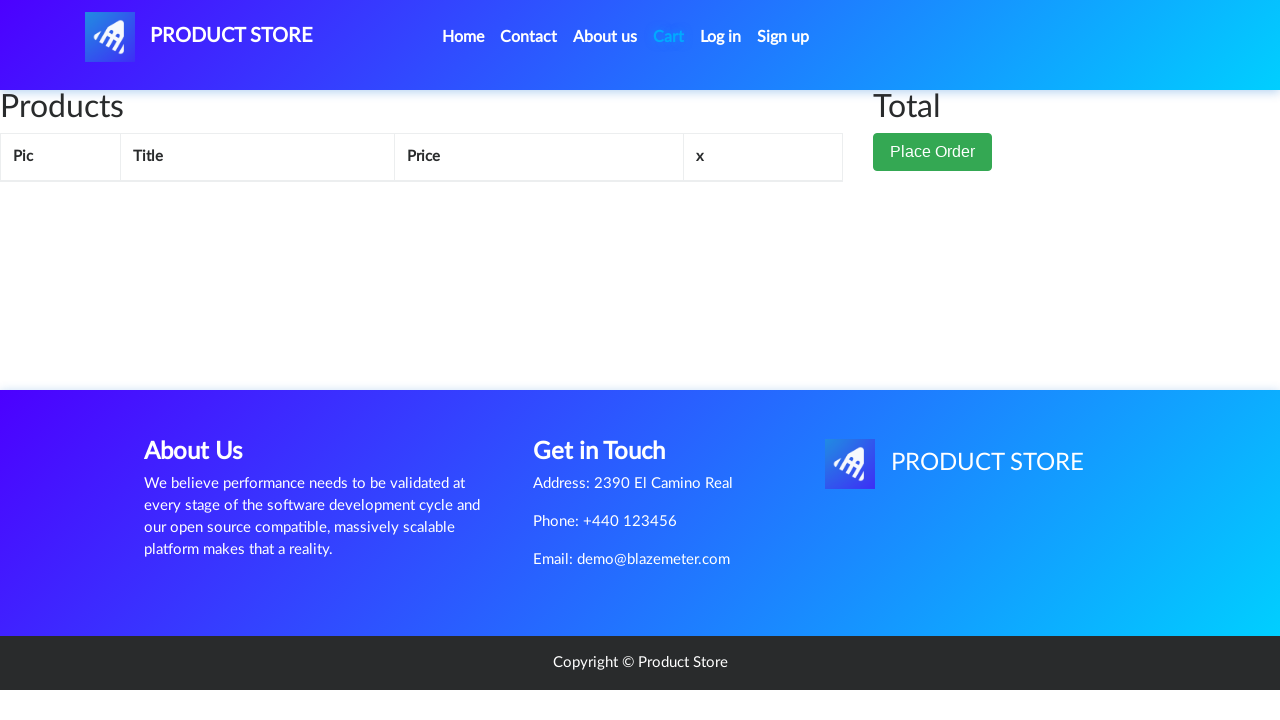

Cart loaded and product item is visible
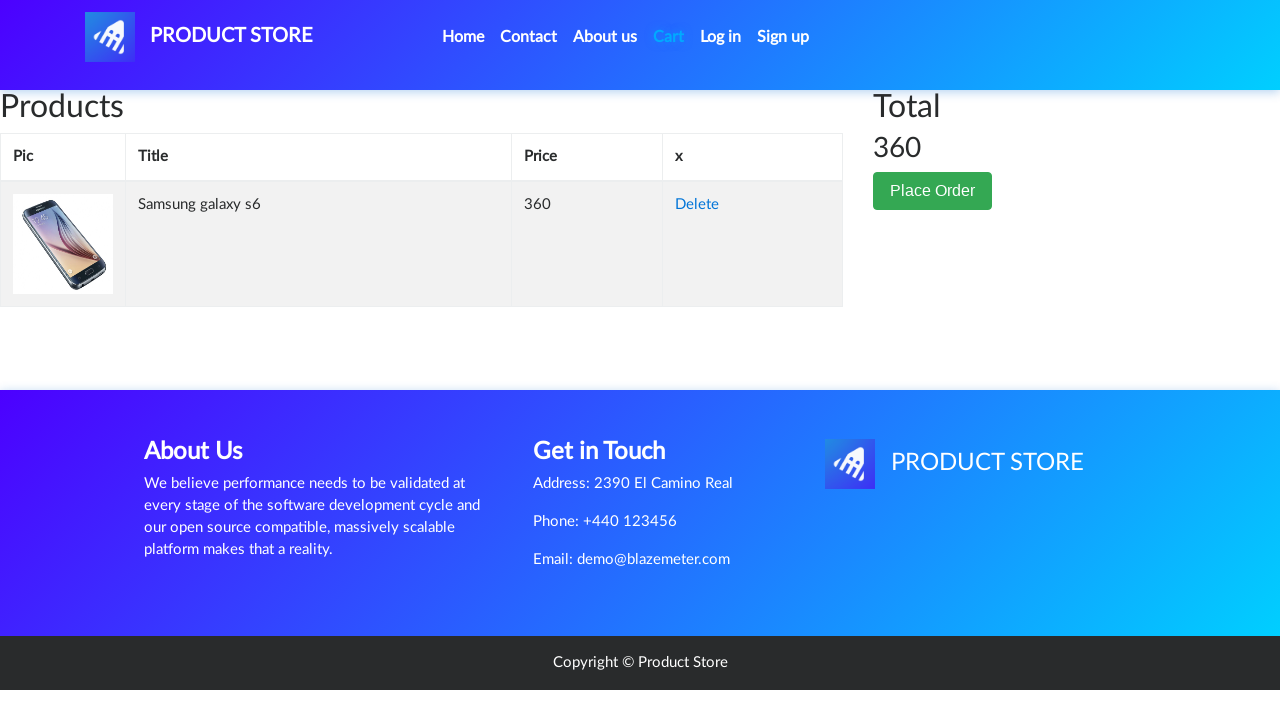

Located Samsung Galaxy S6 product name in cart
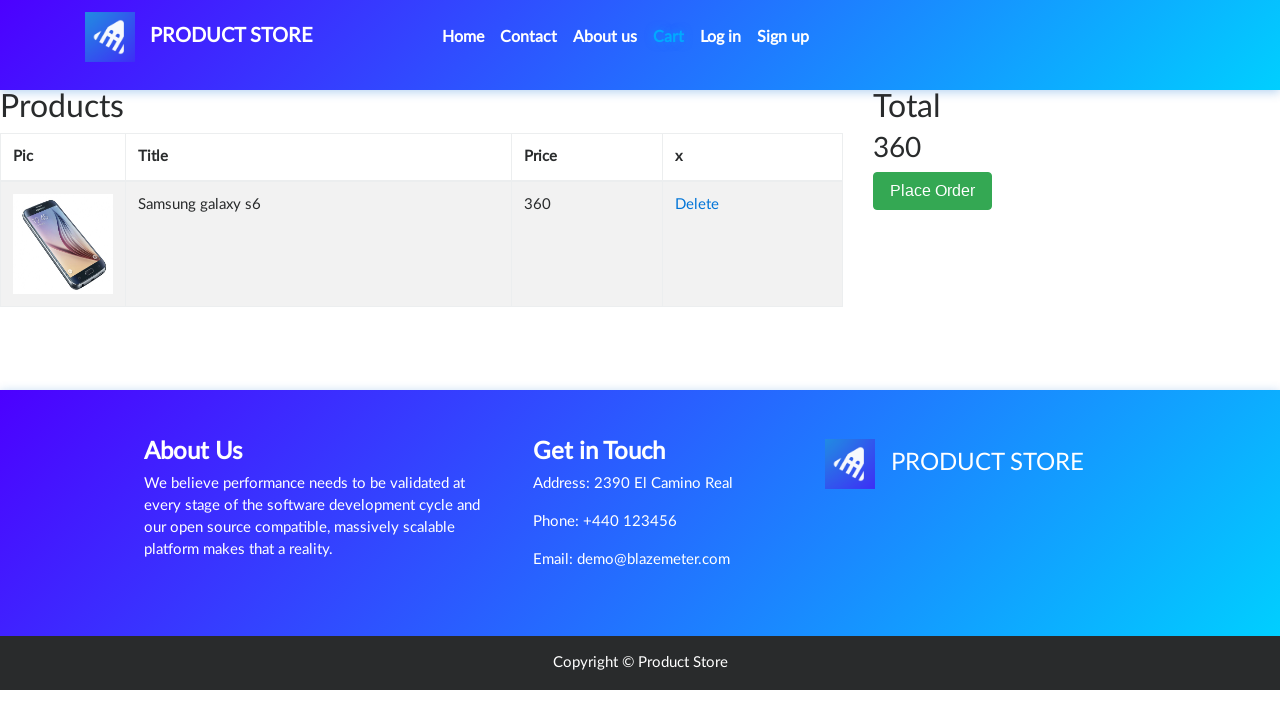

Verified that Samsung Galaxy S6 is present in the shopping cart with correct name
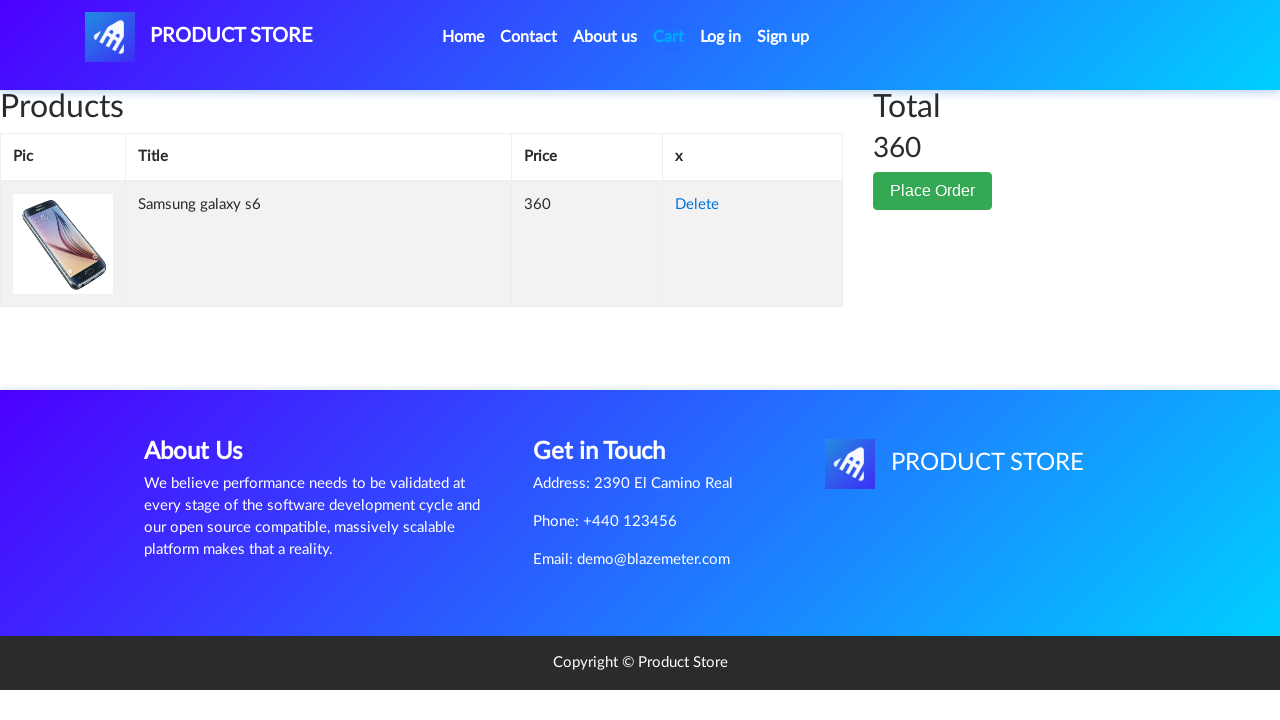

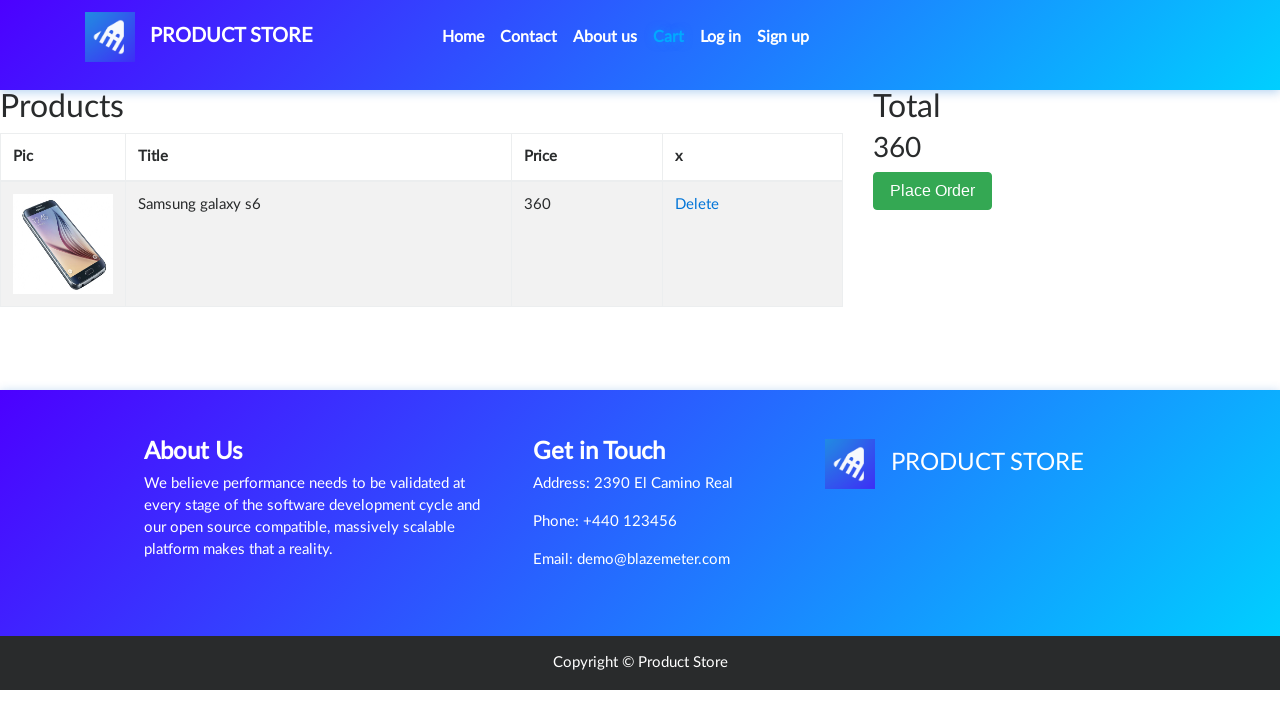